Navigates to the LambdaTest homepage and verifies the page loads successfully

Starting URL: https://lambdatest.com

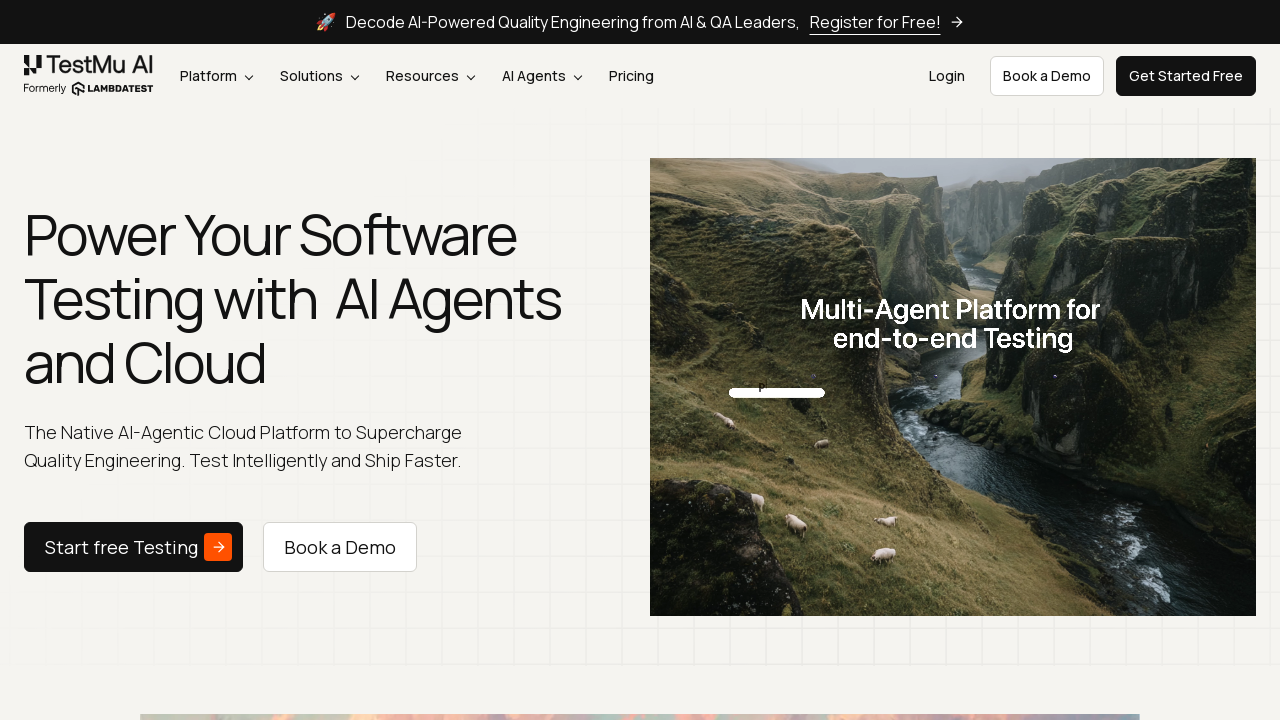

Waited for page to load with domcontentloaded state
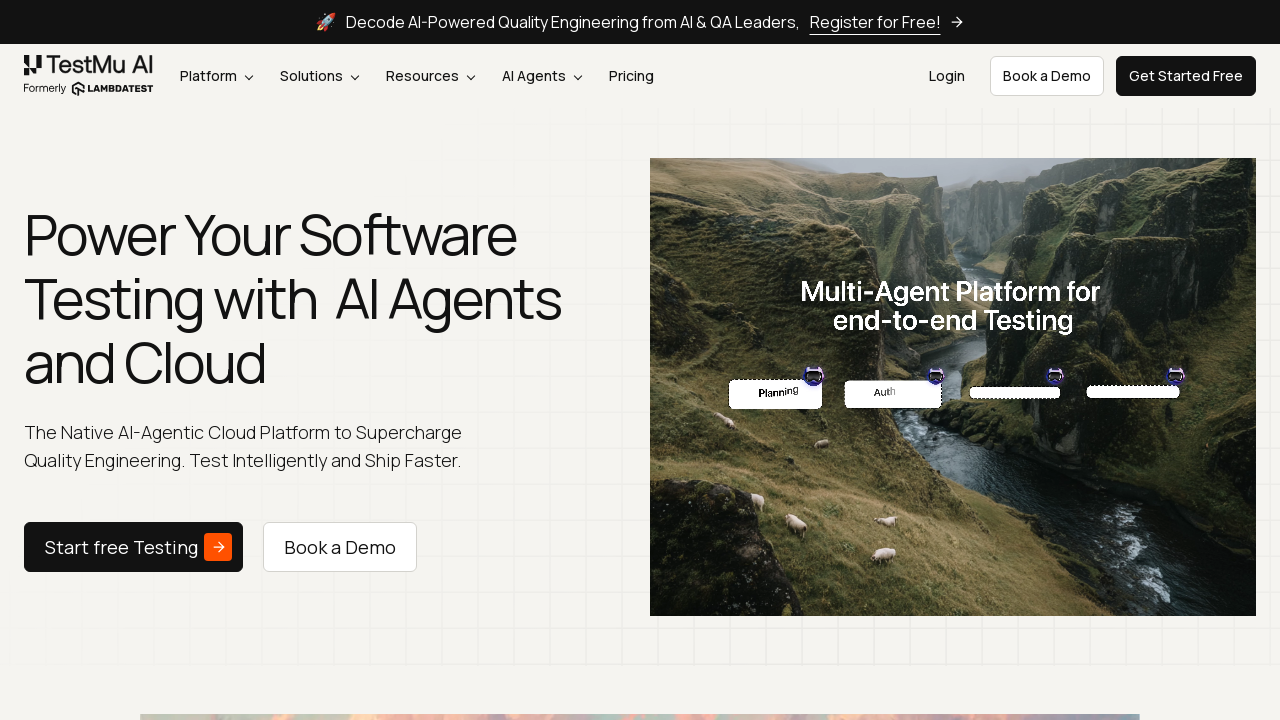

Verified page body element is present and visible
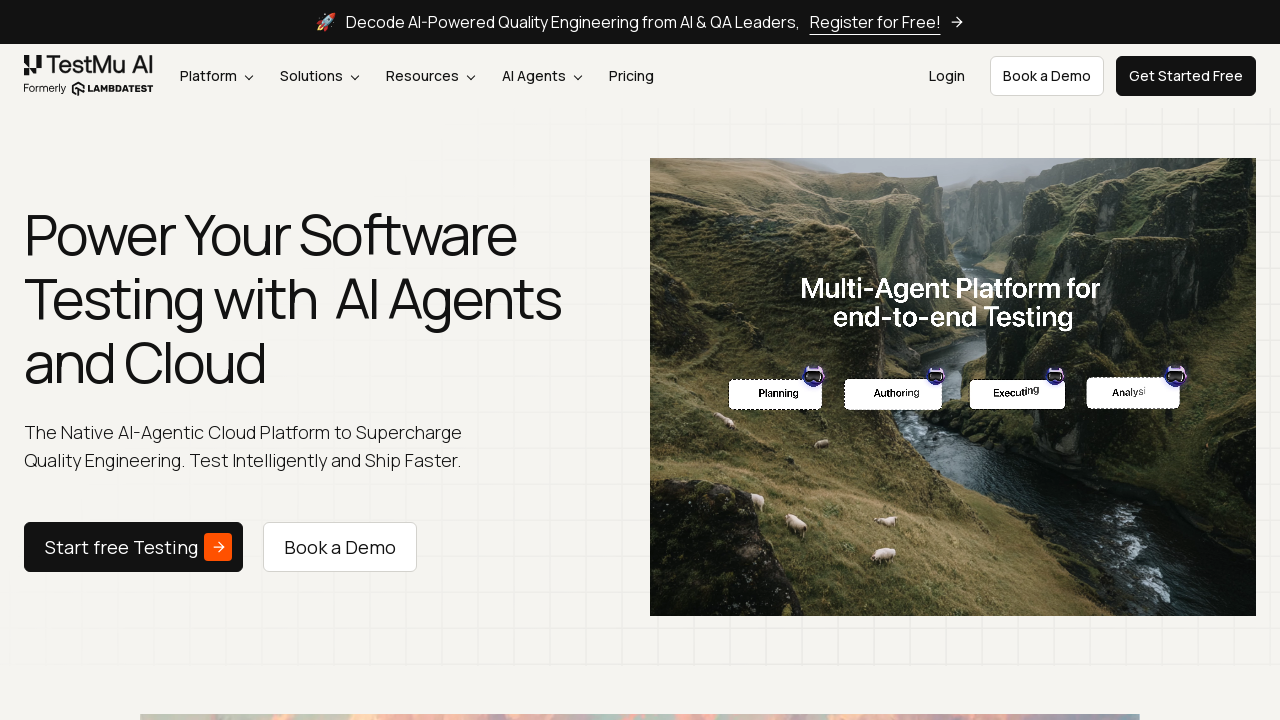

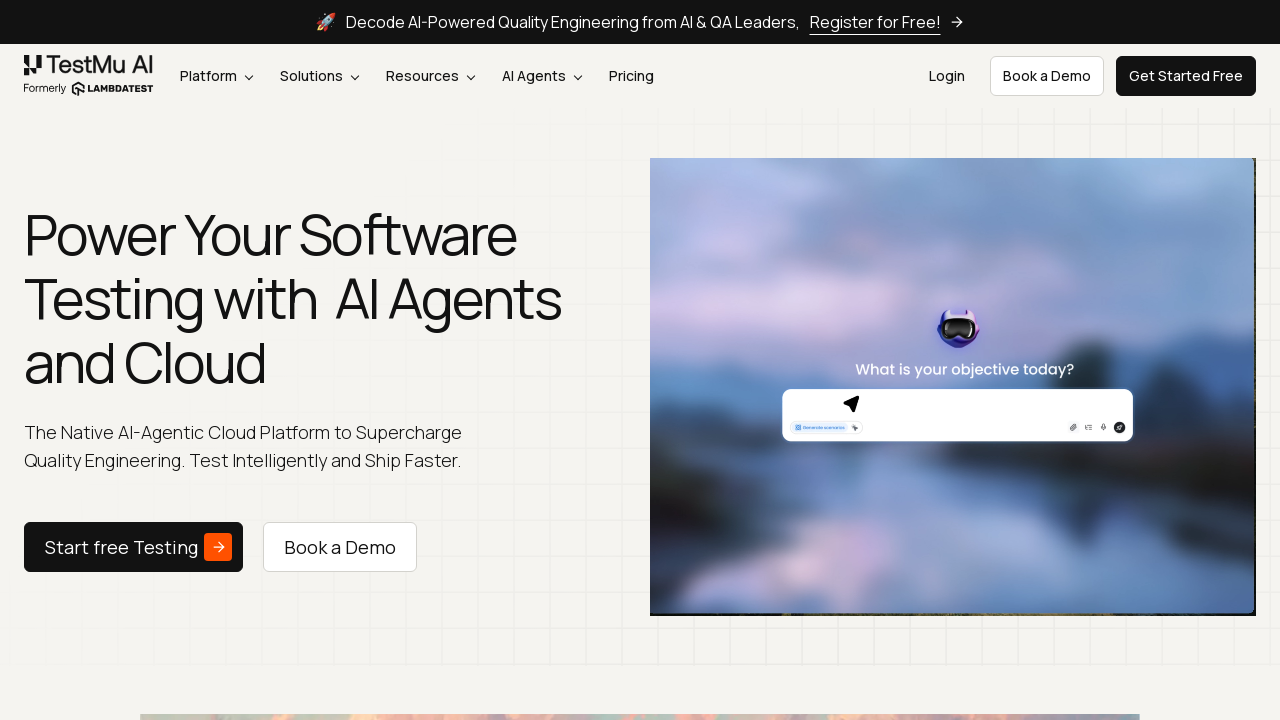